Tests login with invalid username and verifies error message "Your username is invalid!" is displayed

Starting URL: http://the-internet.herokuapp.com/login

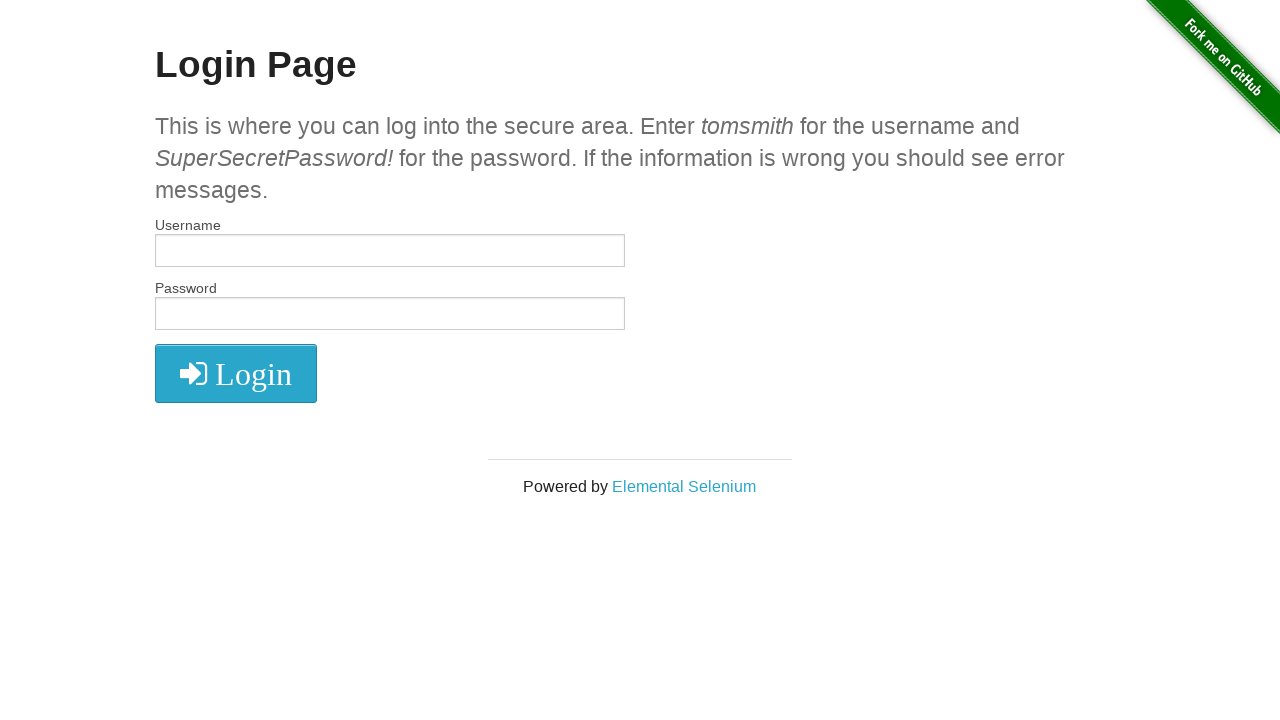

Filled username field with invalid username 'tomsmith1' on #username
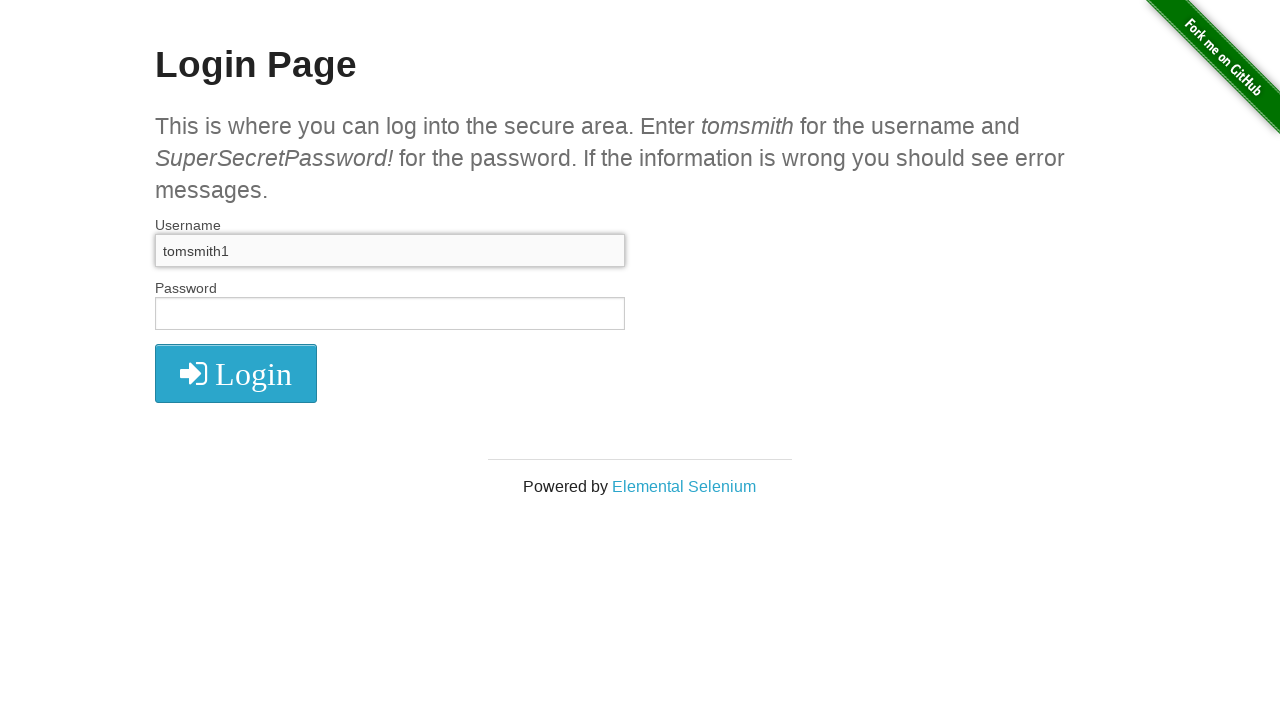

Filled password field with 'SuperSecretPassword!' on #password
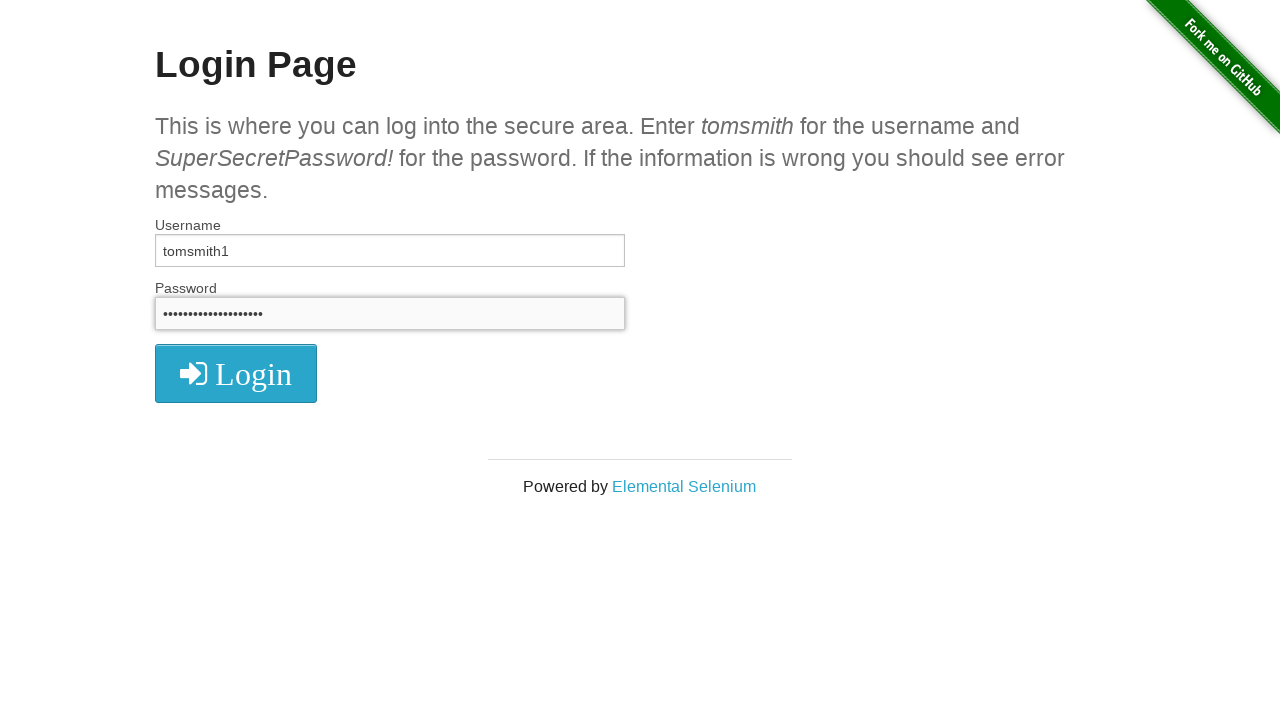

Clicked Login button at (236, 374) on xpath=//i[contains(text(),'Login')]
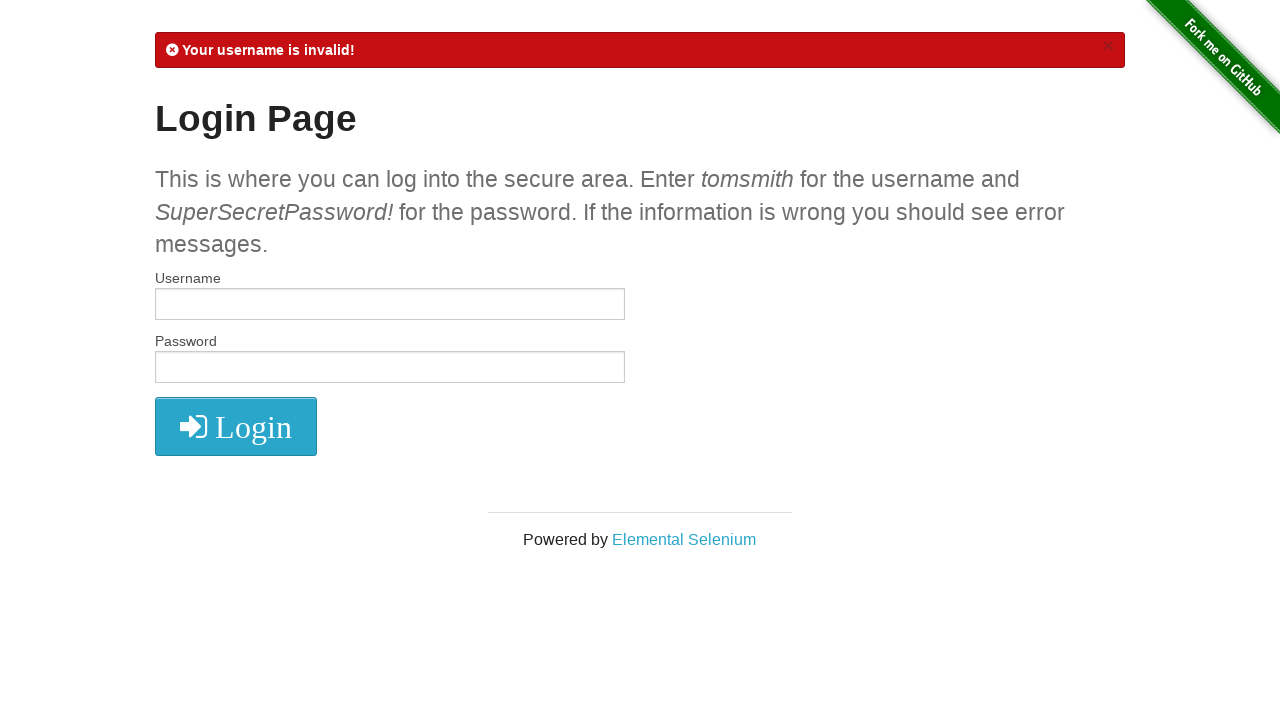

Error message flash element appeared on page
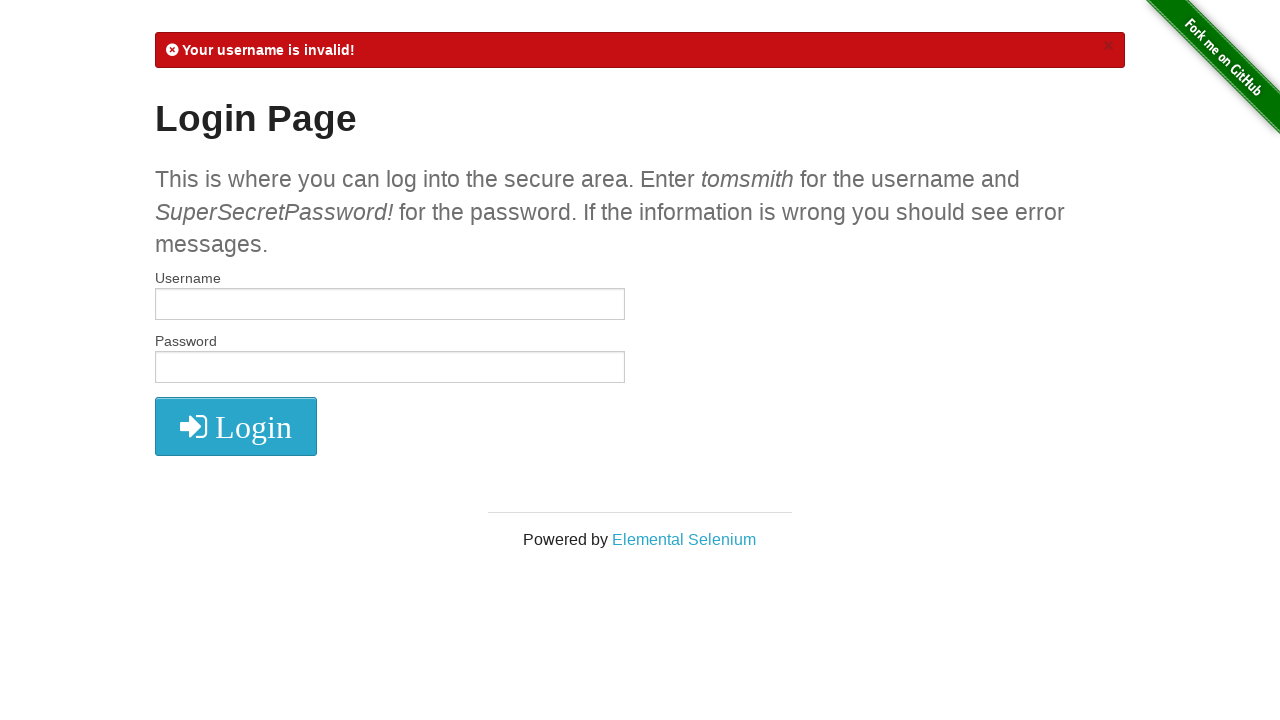

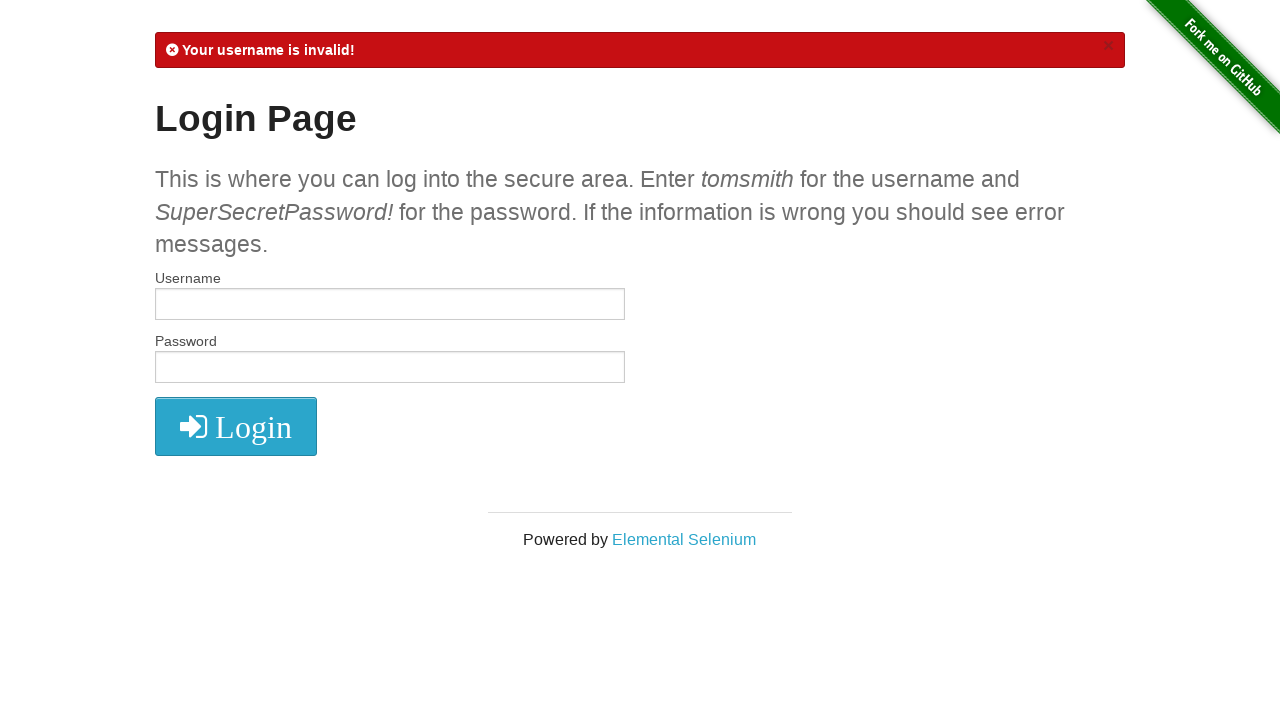